Tests the train search functionality on erail.in by entering source and destination stations, then clicking search to view available trains between the two stations.

Starting URL: https://erail.in/

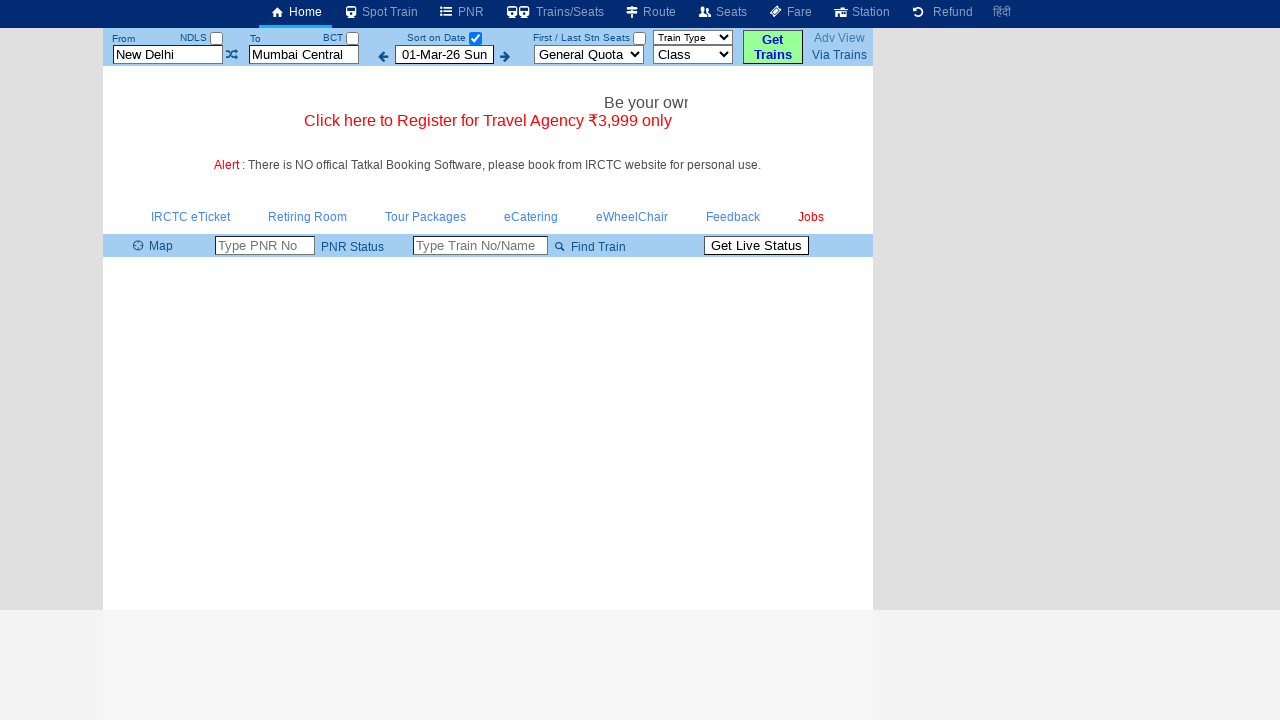

Cleared the 'From' station field on #txtStationFrom
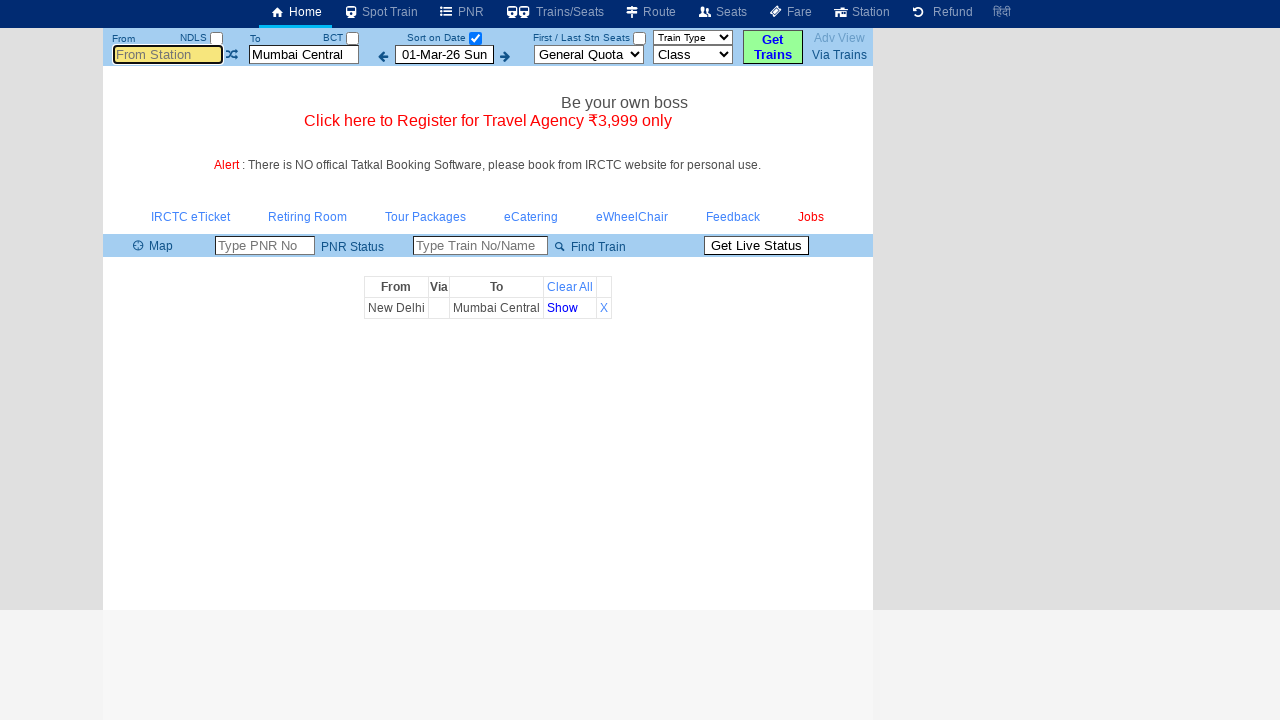

Filled 'From' station field with 'ms' on #txtStationFrom
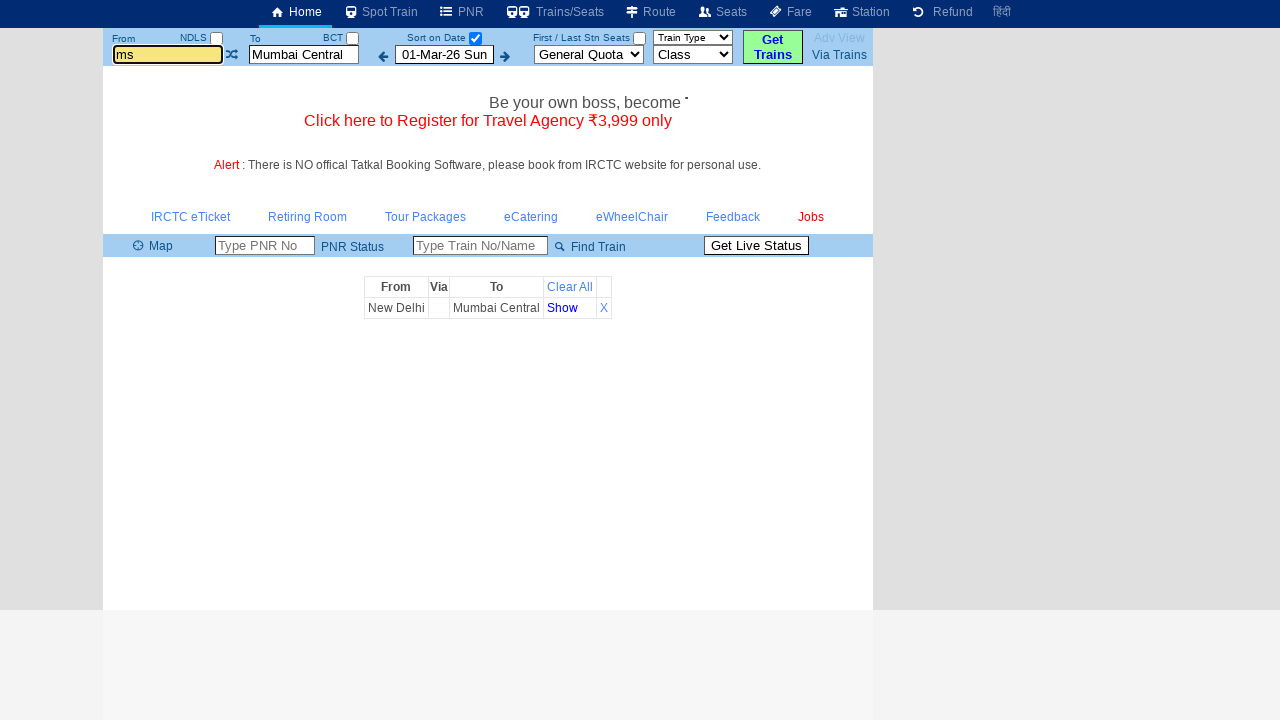

Waited 500ms for autocomplete suggestions
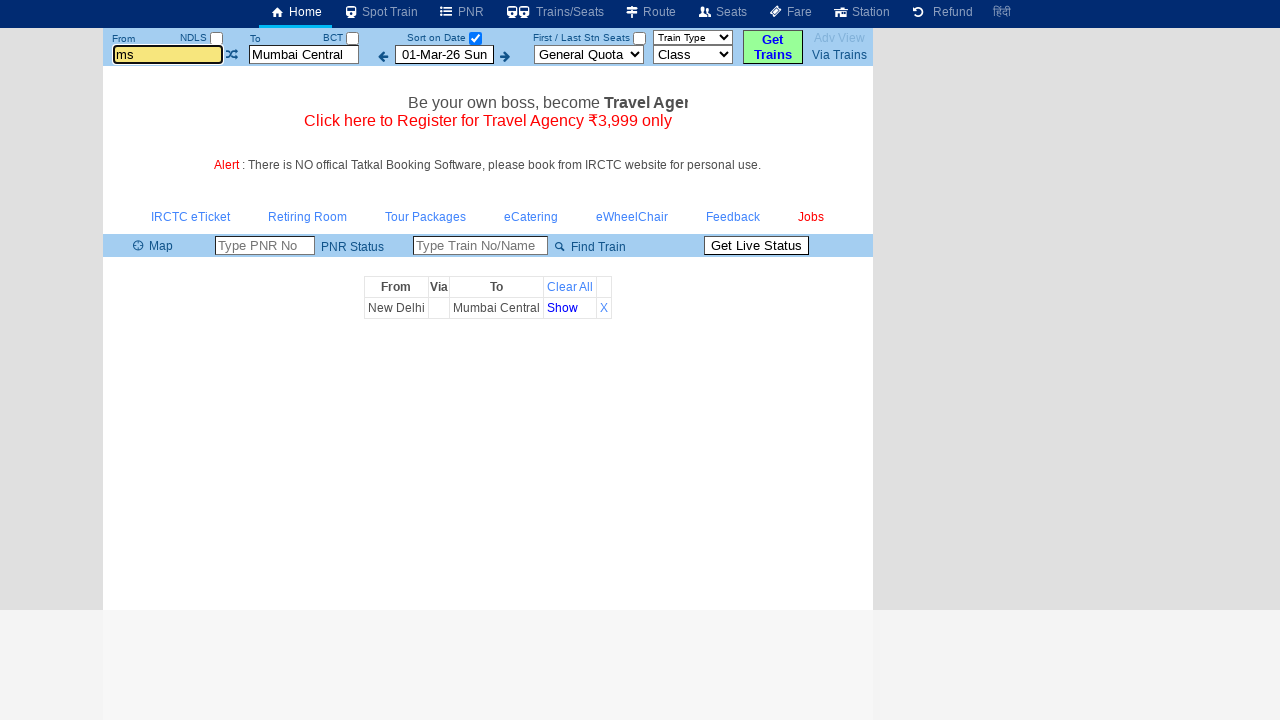

Pressed Tab to select 'From' station from autocomplete on #txtStationFrom
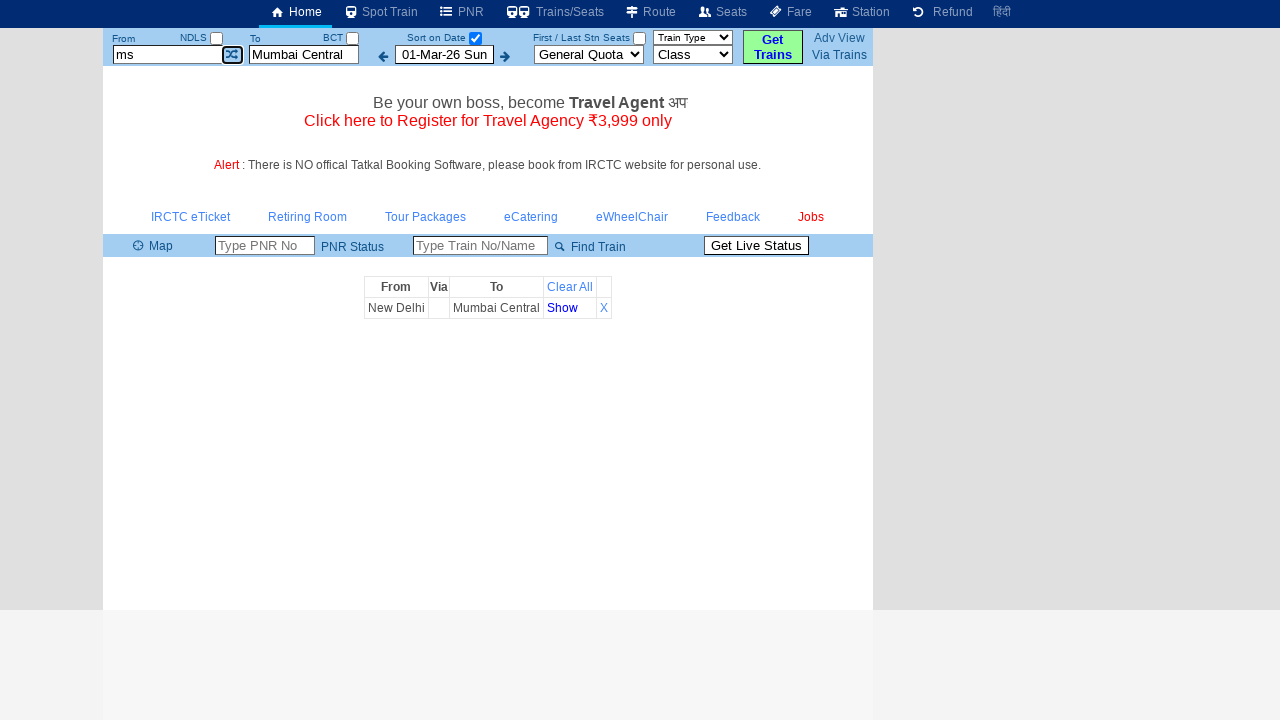

Cleared the 'To' station field on #txtStationTo
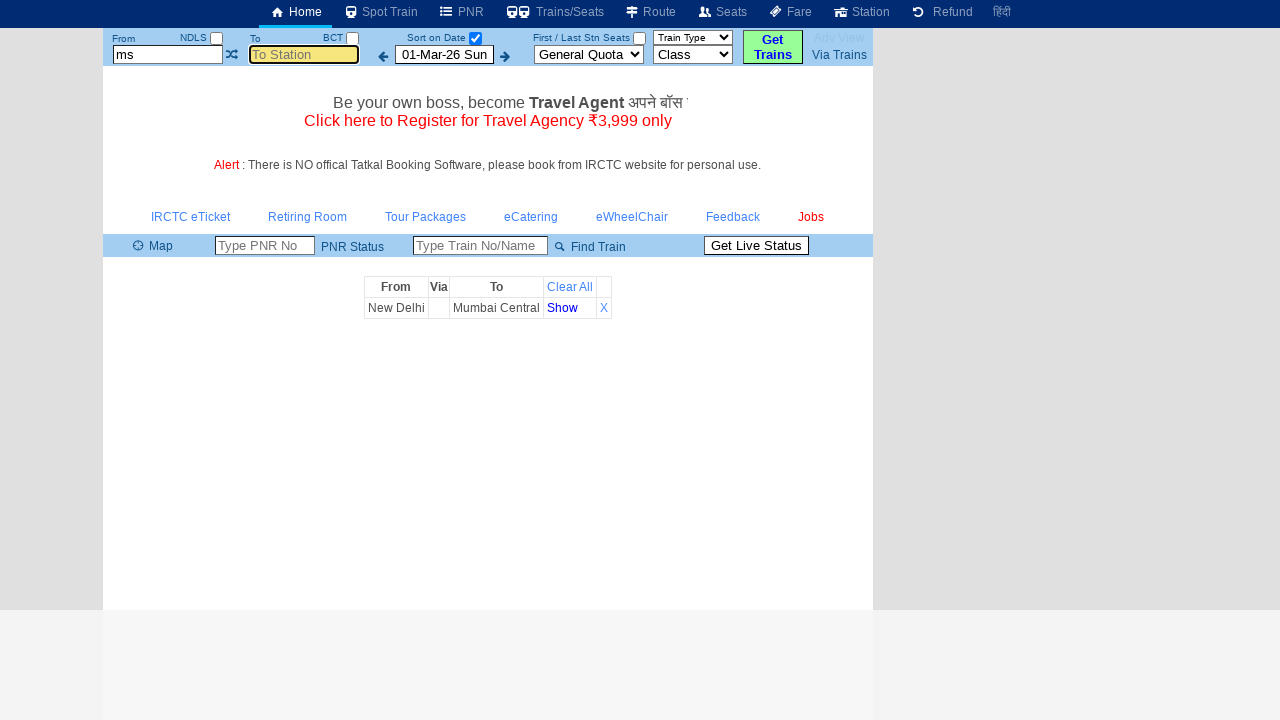

Filled 'To' station field with 'mdu' on #txtStationTo
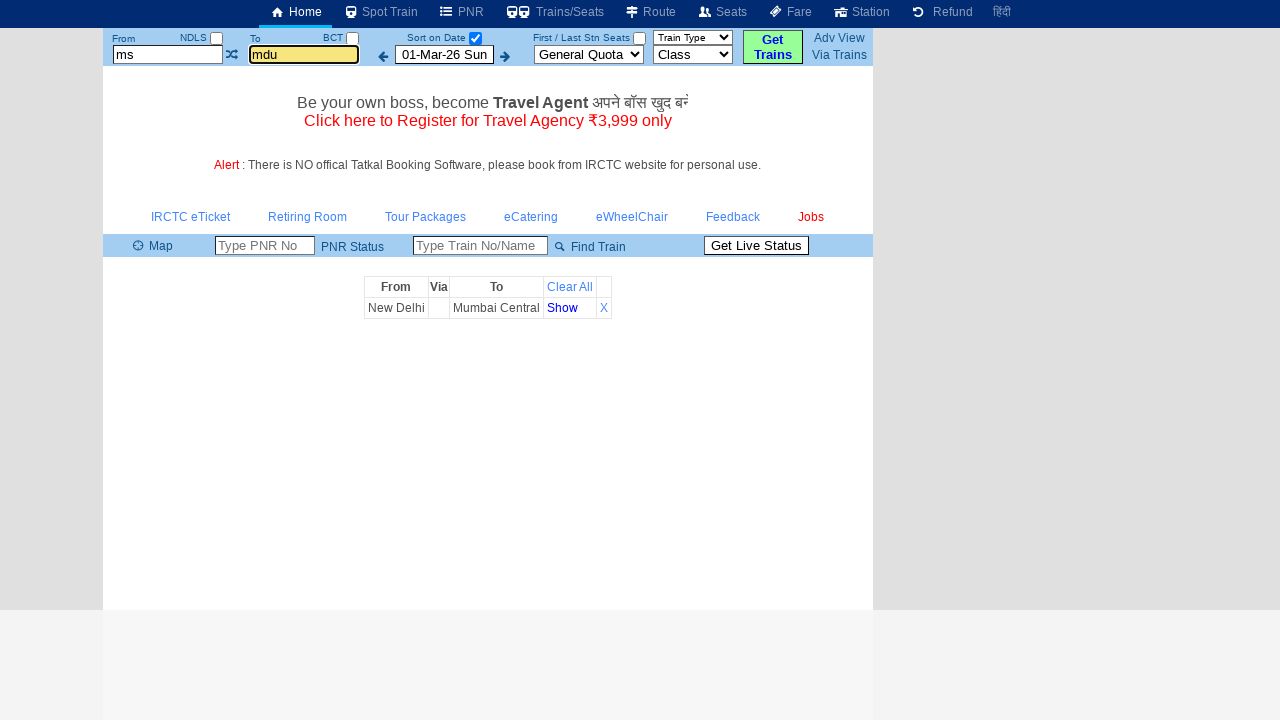

Waited 500ms for autocomplete suggestions
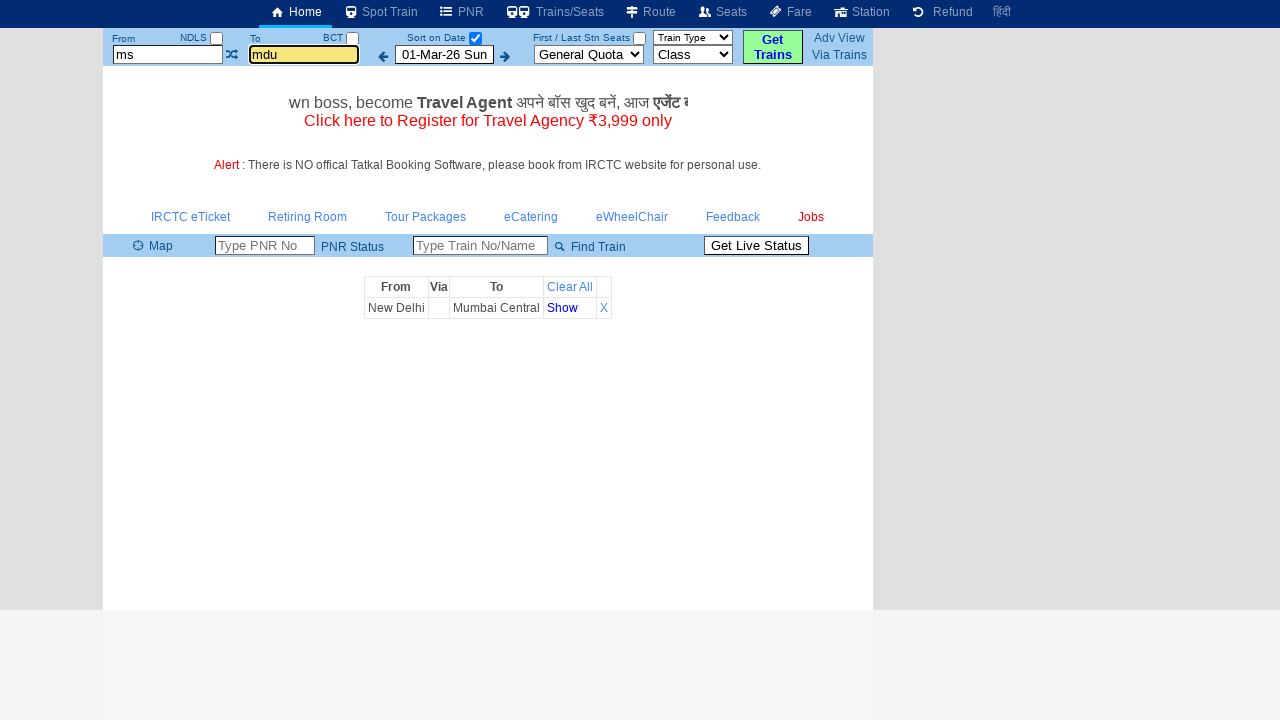

Pressed Tab to select 'To' station from autocomplete on #txtStationTo
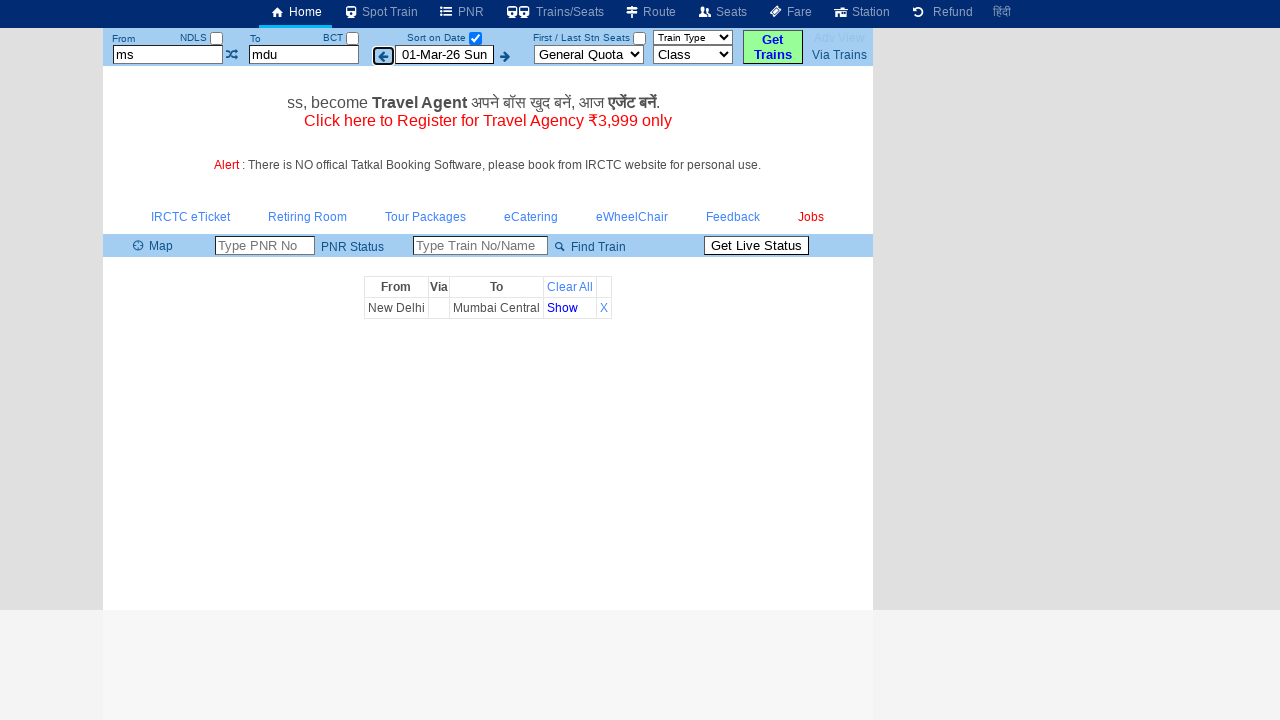

Clicked the search/date checkbox to initiate train search at (475, 38) on #chkSelectDateOnly
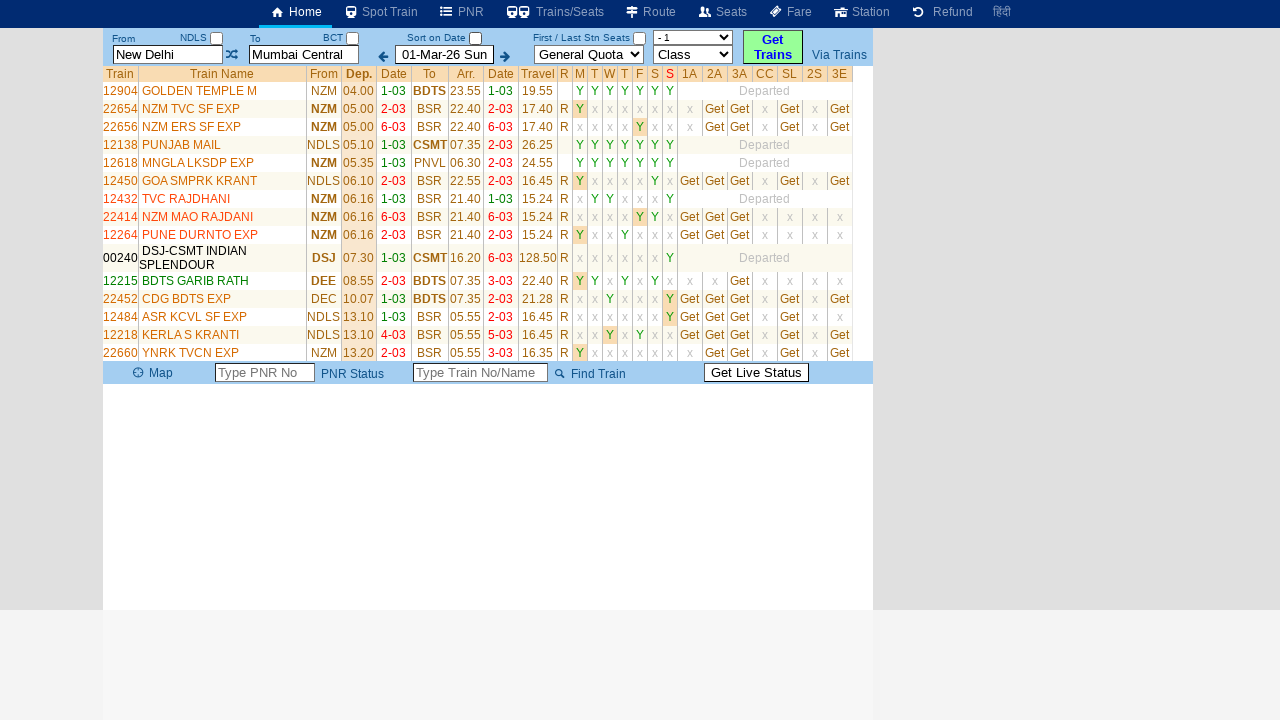

Train search results loaded successfully
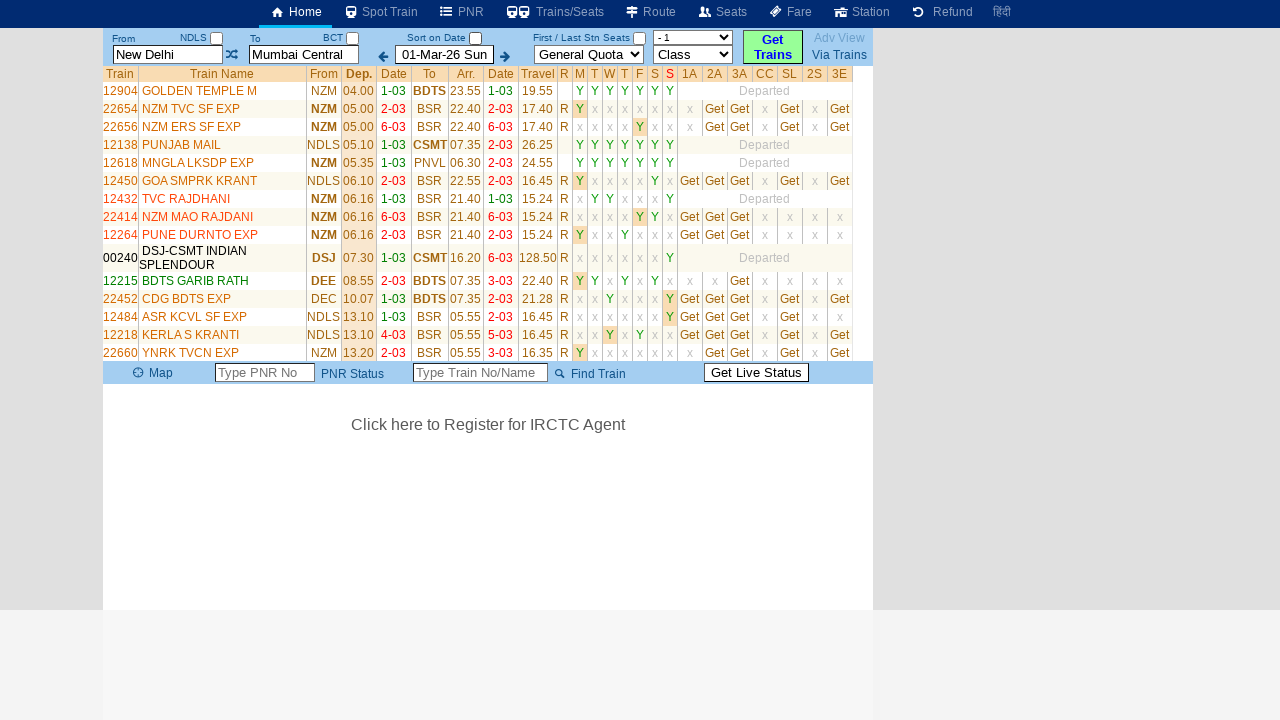

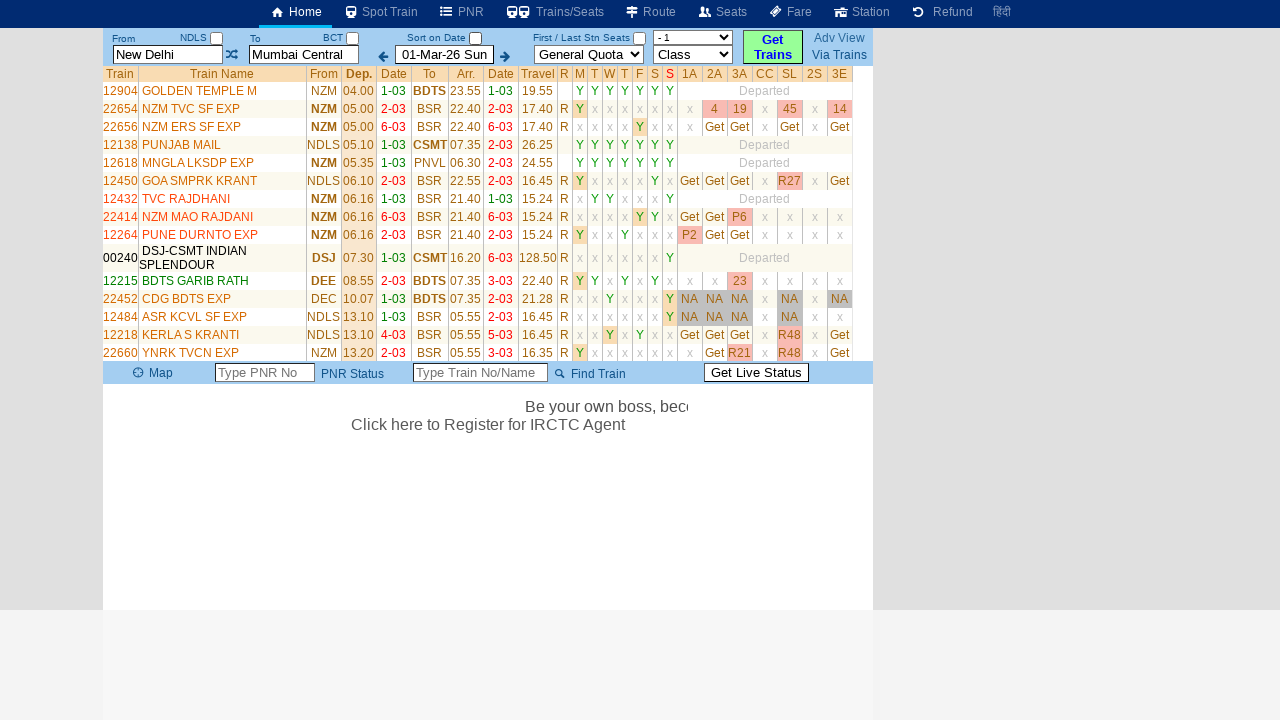